Navigates to the OrangeHRM demo site and waits for the page to load

Starting URL: https://opensource-demo.orangehrmlive.com

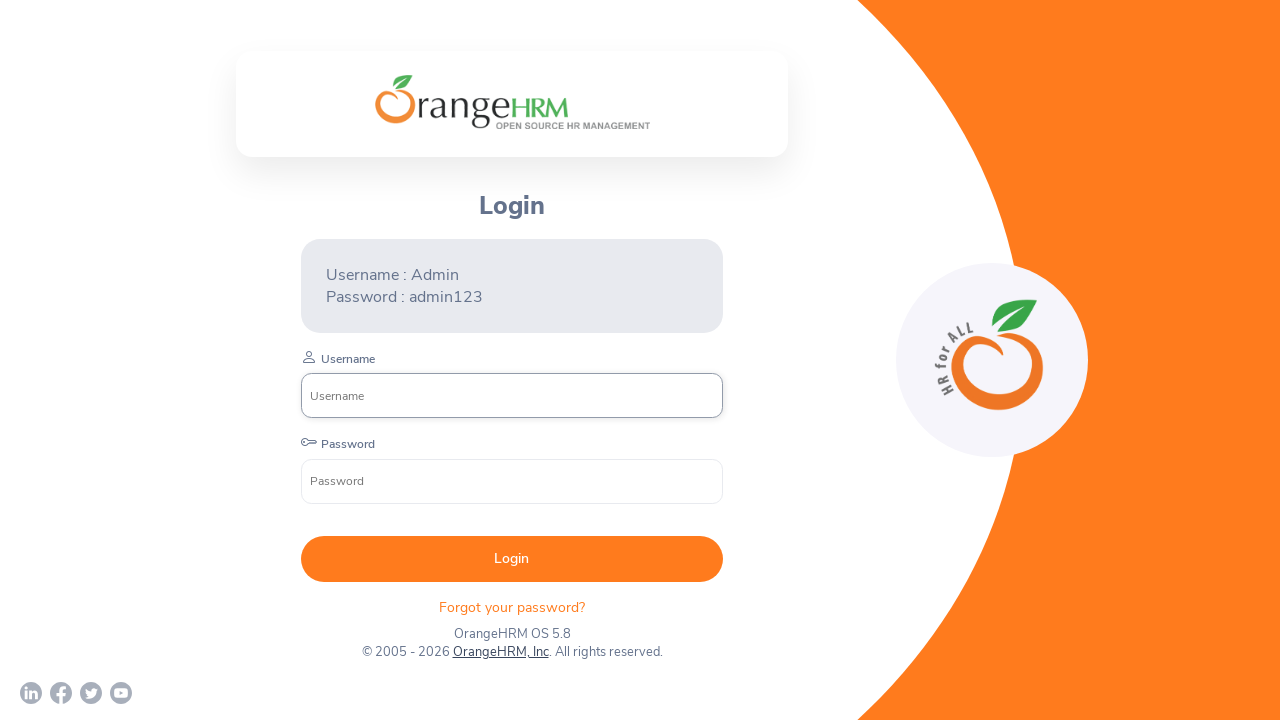

Waited for page to reach networkidle load state
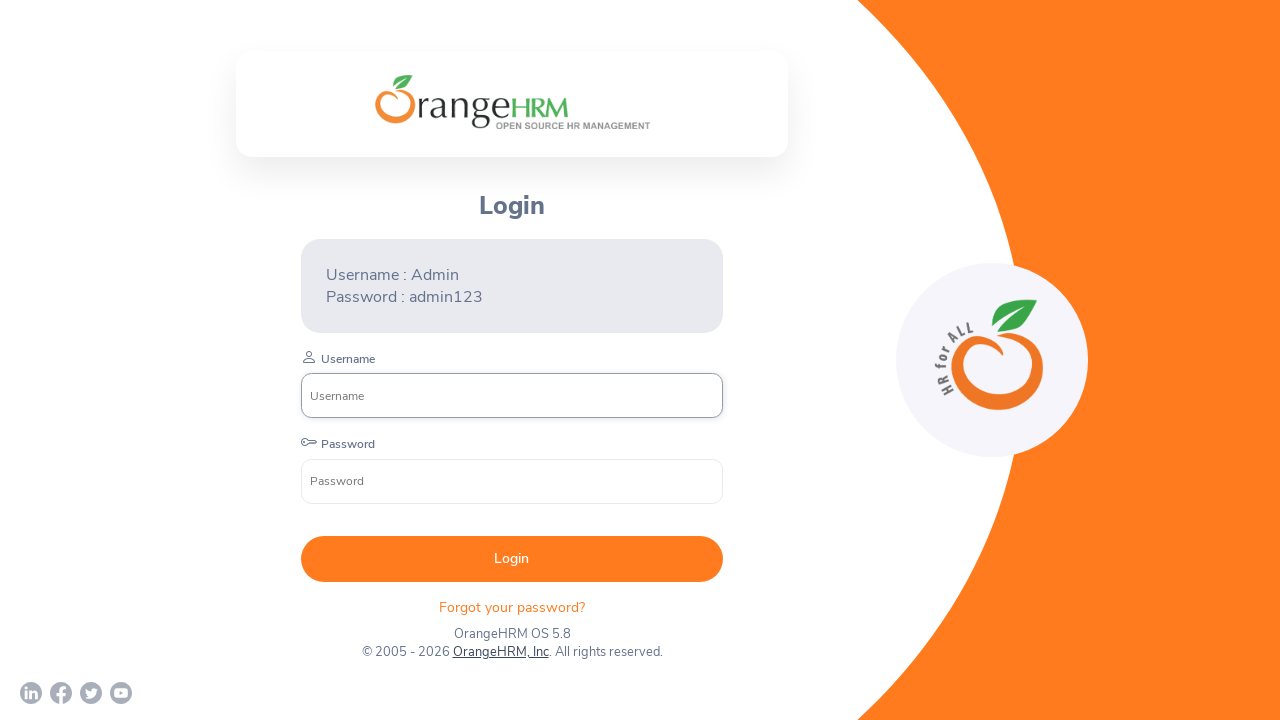

Username input field is visible - OrangeHRM login page fully loaded
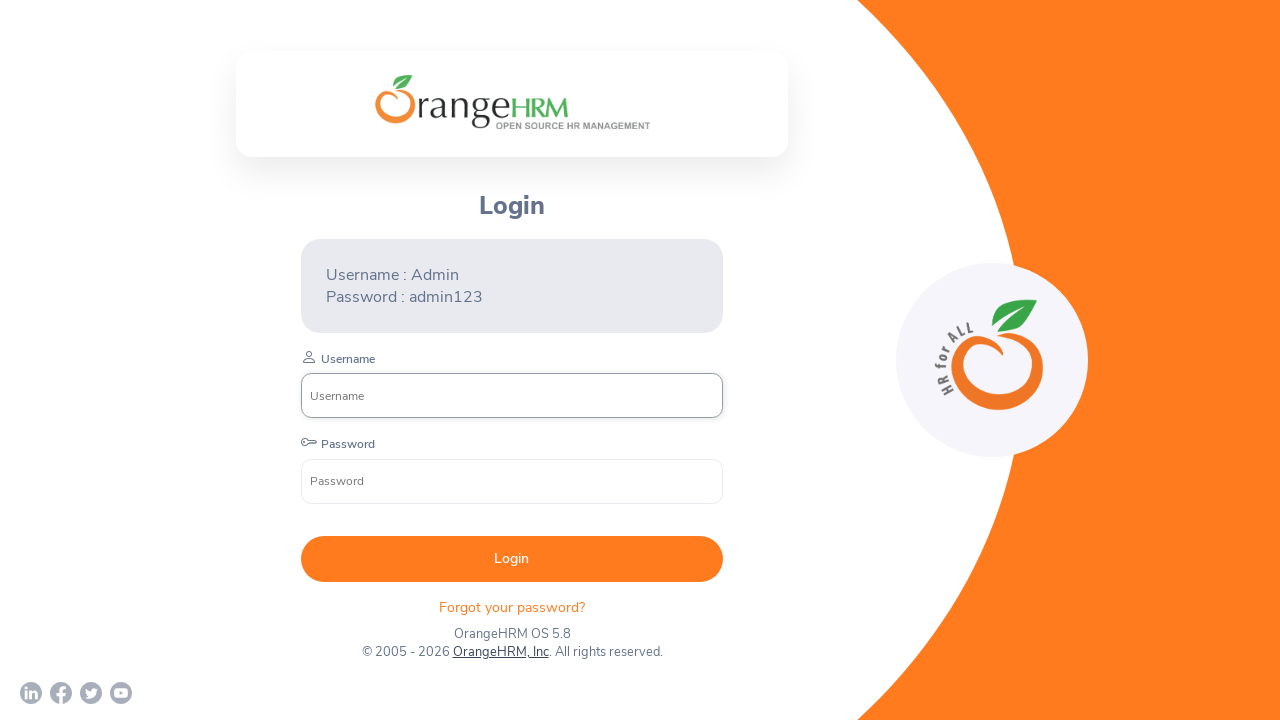

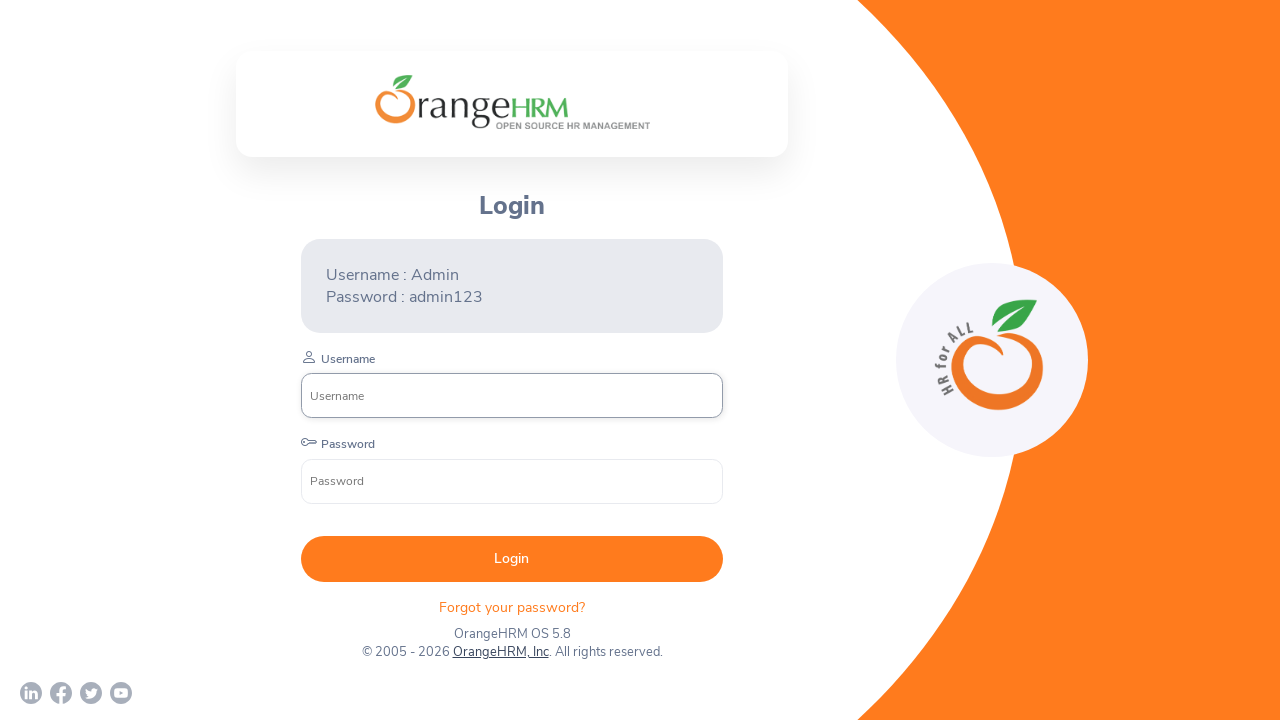